Tests an e-commerce grocery shopping flow by adding specific items (Cucumber, Broccoli, Beetroot) to cart, proceeding to checkout, and applying a promo code to verify the discount functionality.

Starting URL: https://rahulshettyacademy.com/seleniumPractise/

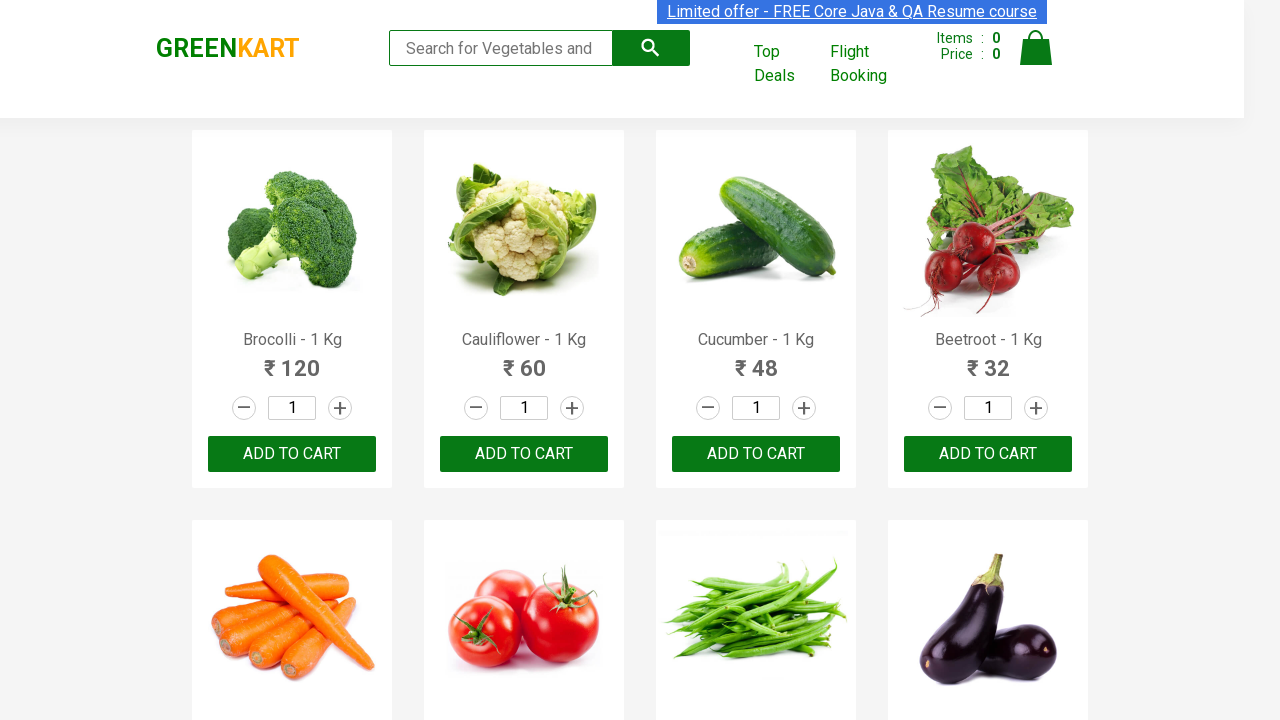

Waited for product names to load on the page
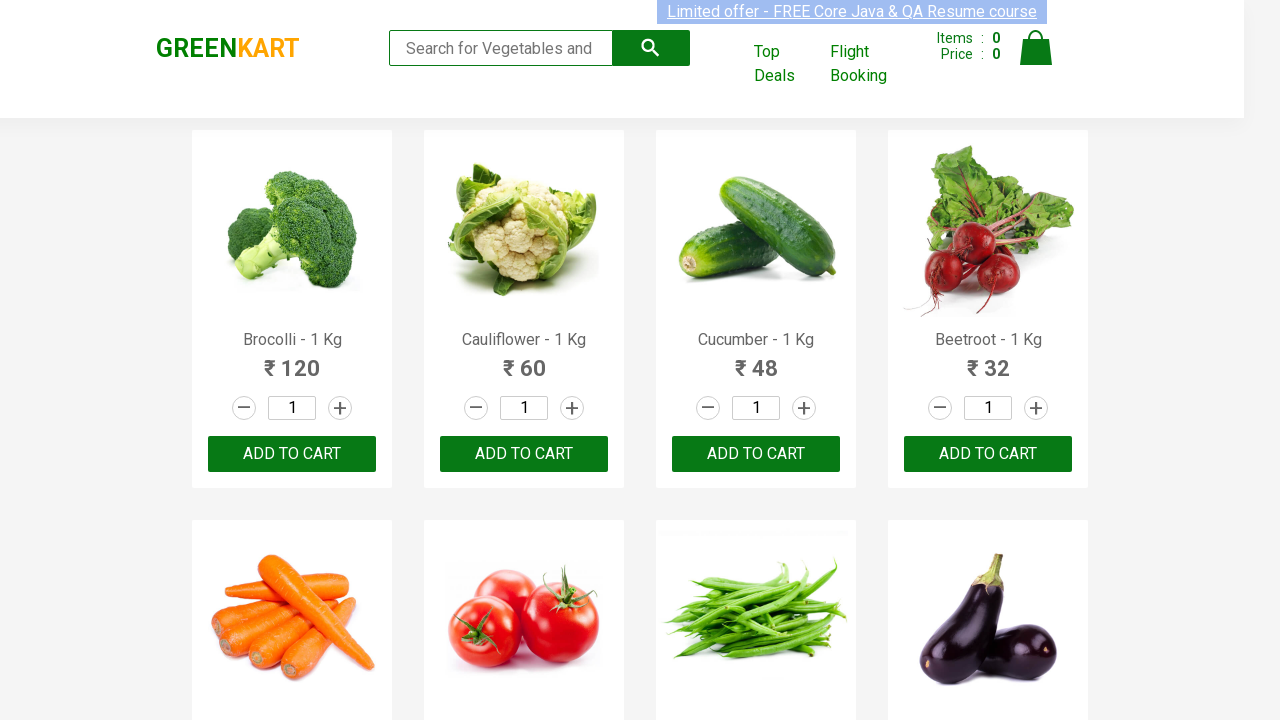

Retrieved all product name elements from the page
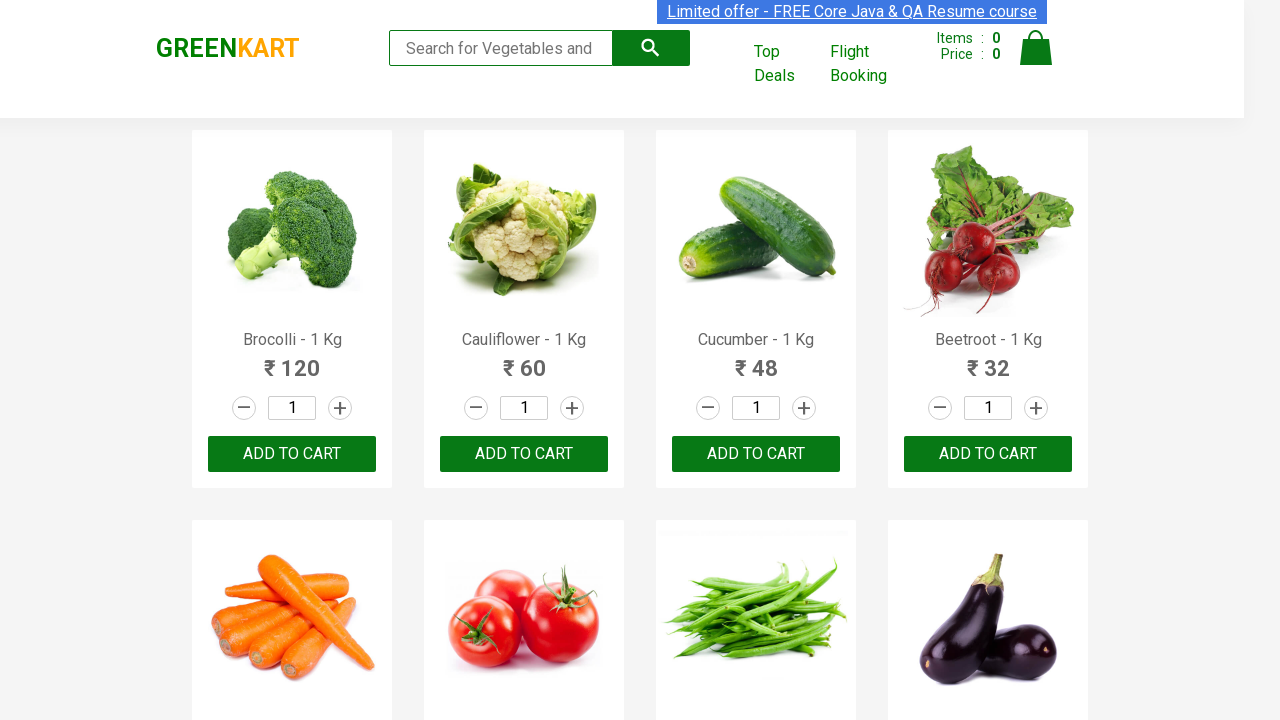

Retrieved all add to cart buttons from the page
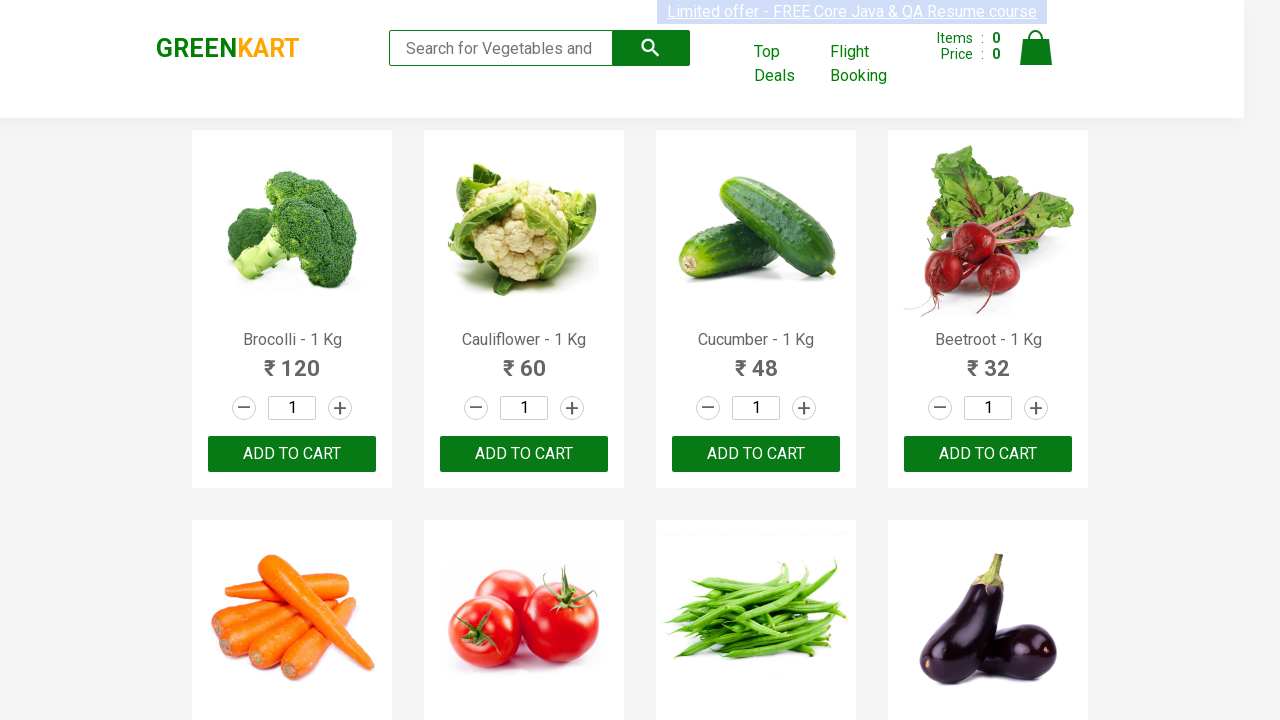

Added Brocolli to cart
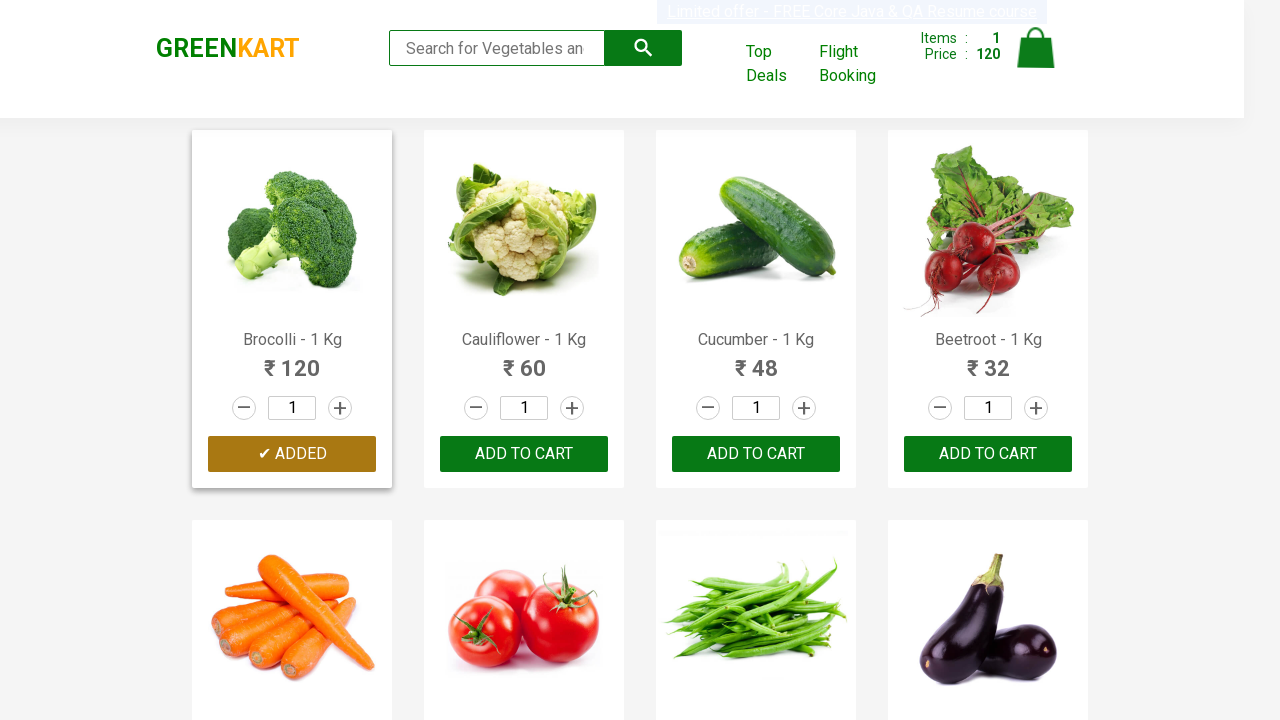

Added Cucumber to cart
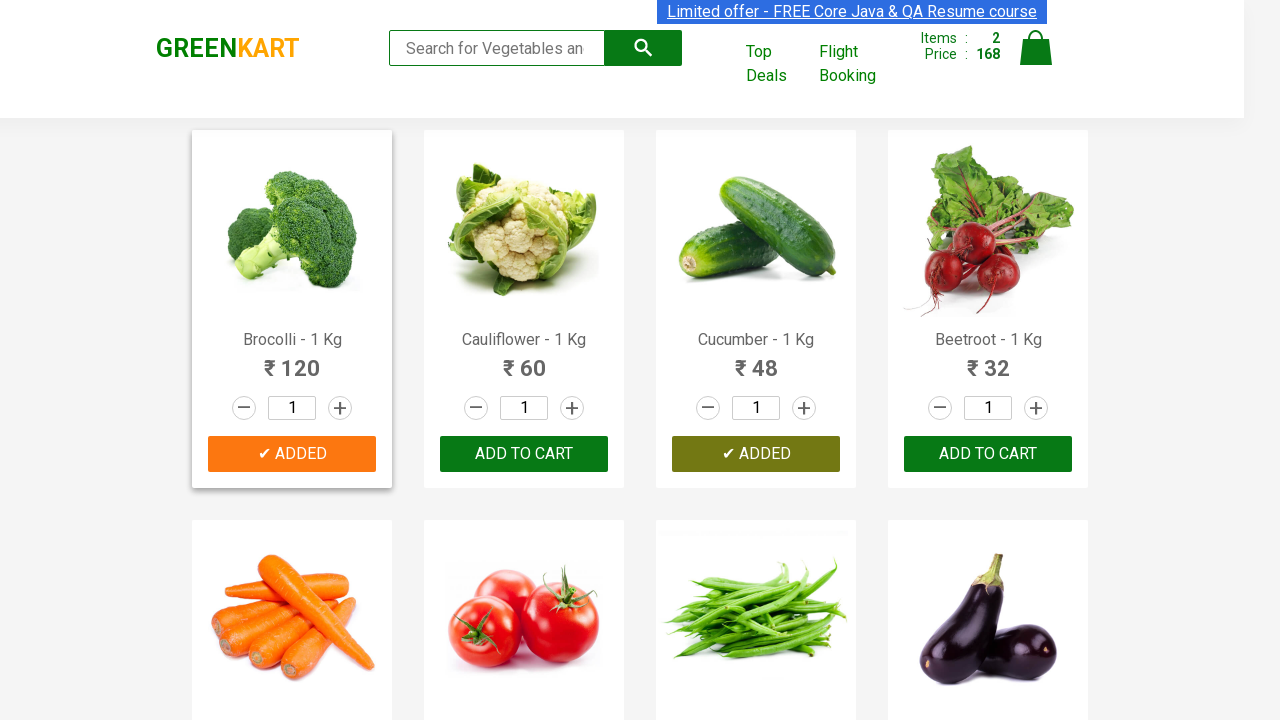

Added Beetroot to cart
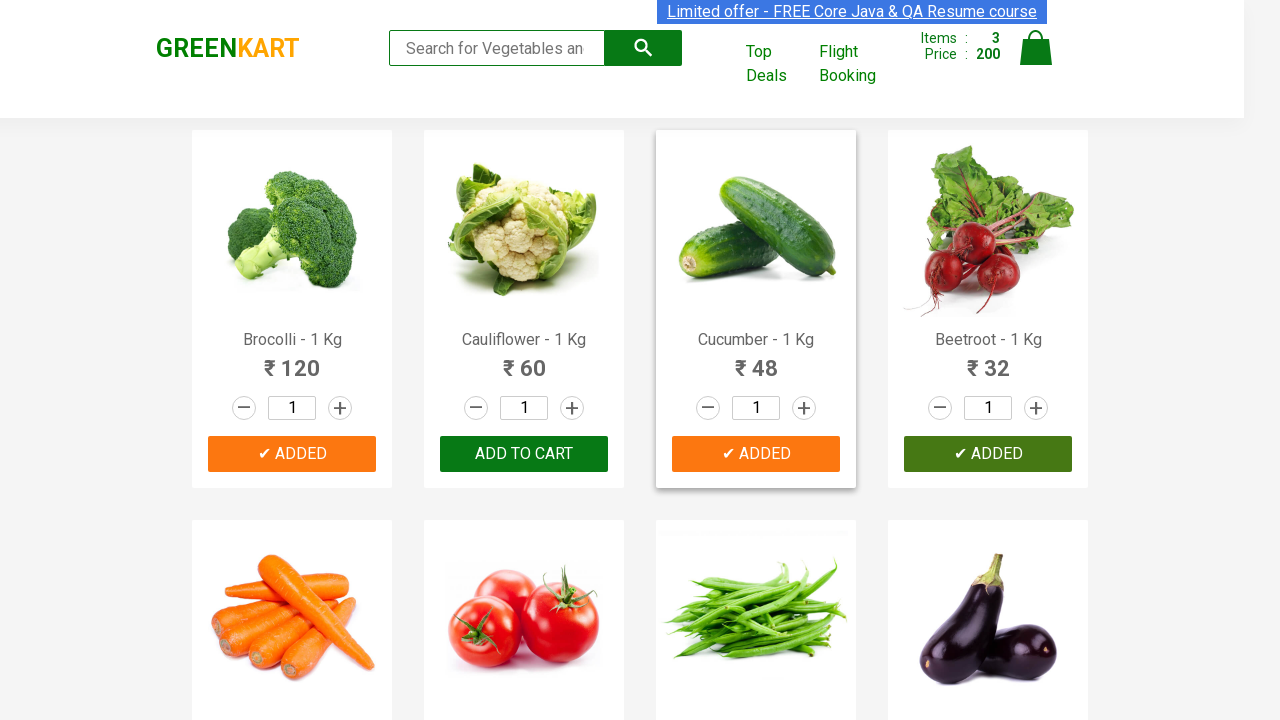

Clicked on the cart icon to view cart at (1036, 48) on img[alt='Cart']
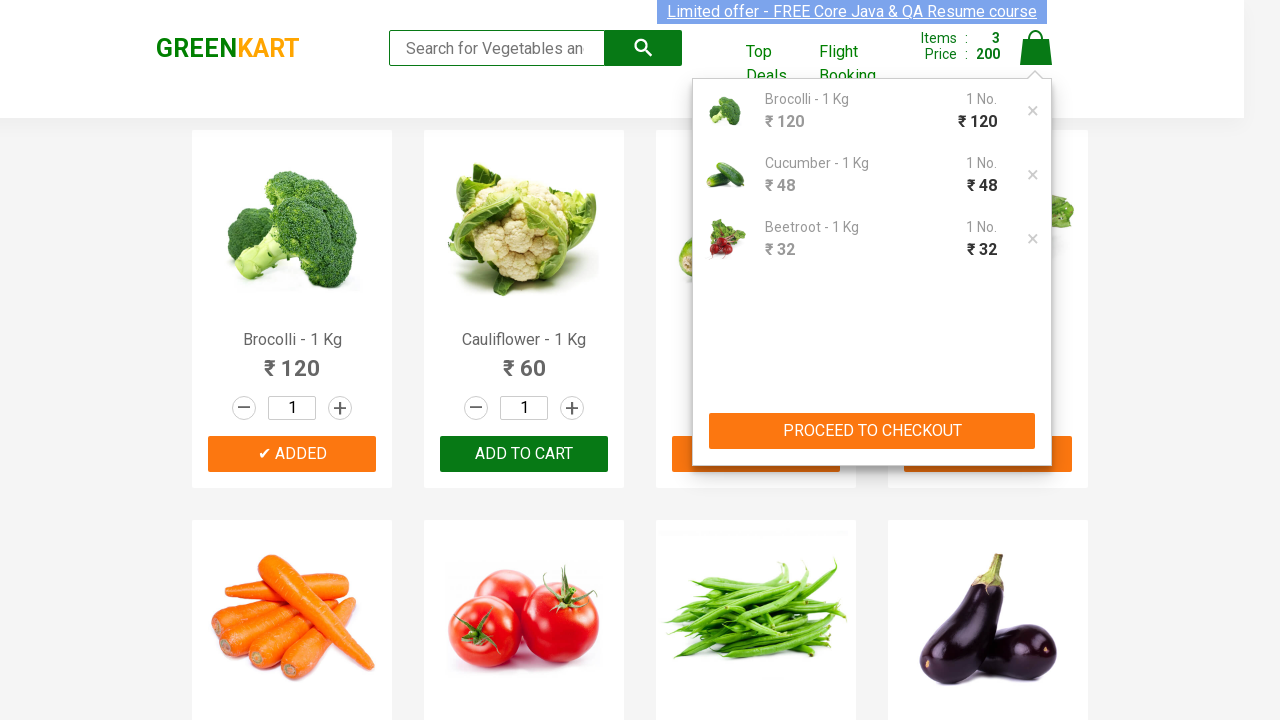

Clicked PROCEED TO CHECKOUT button at (872, 431) on xpath=//button[contains(text(),'PROCEED TO CHECKOUT')]
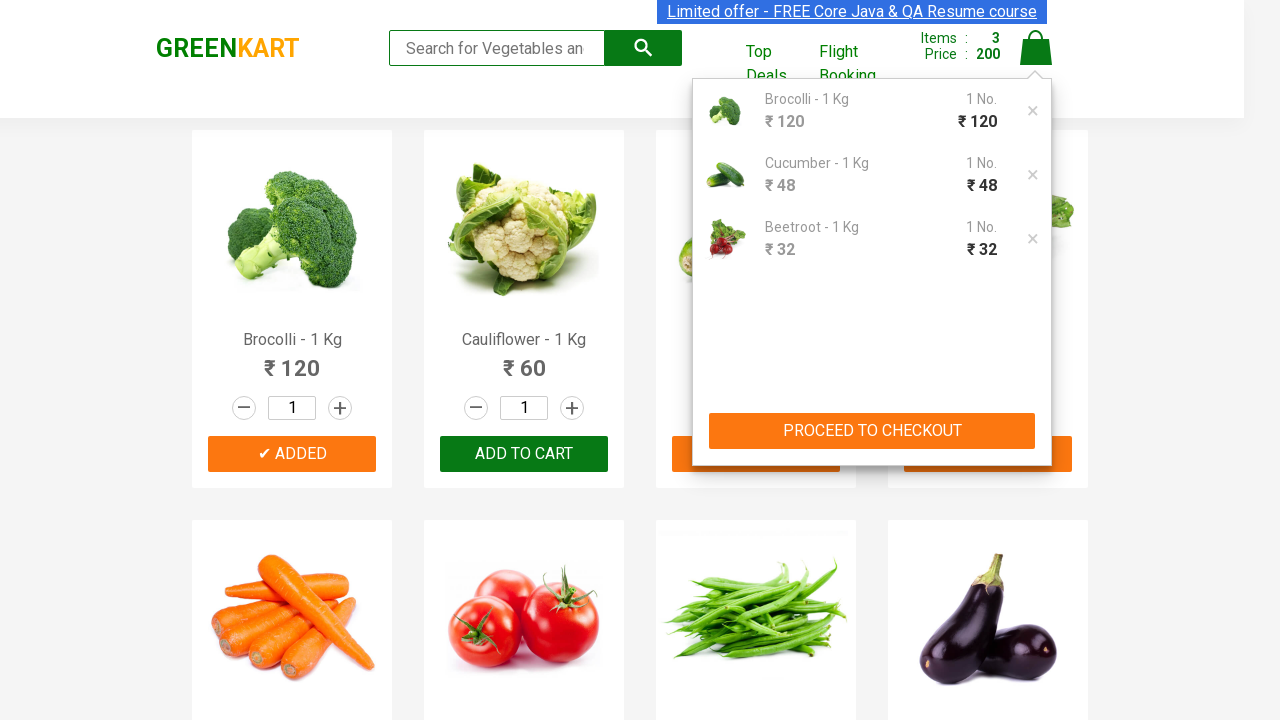

Waited for promo code input field to appear
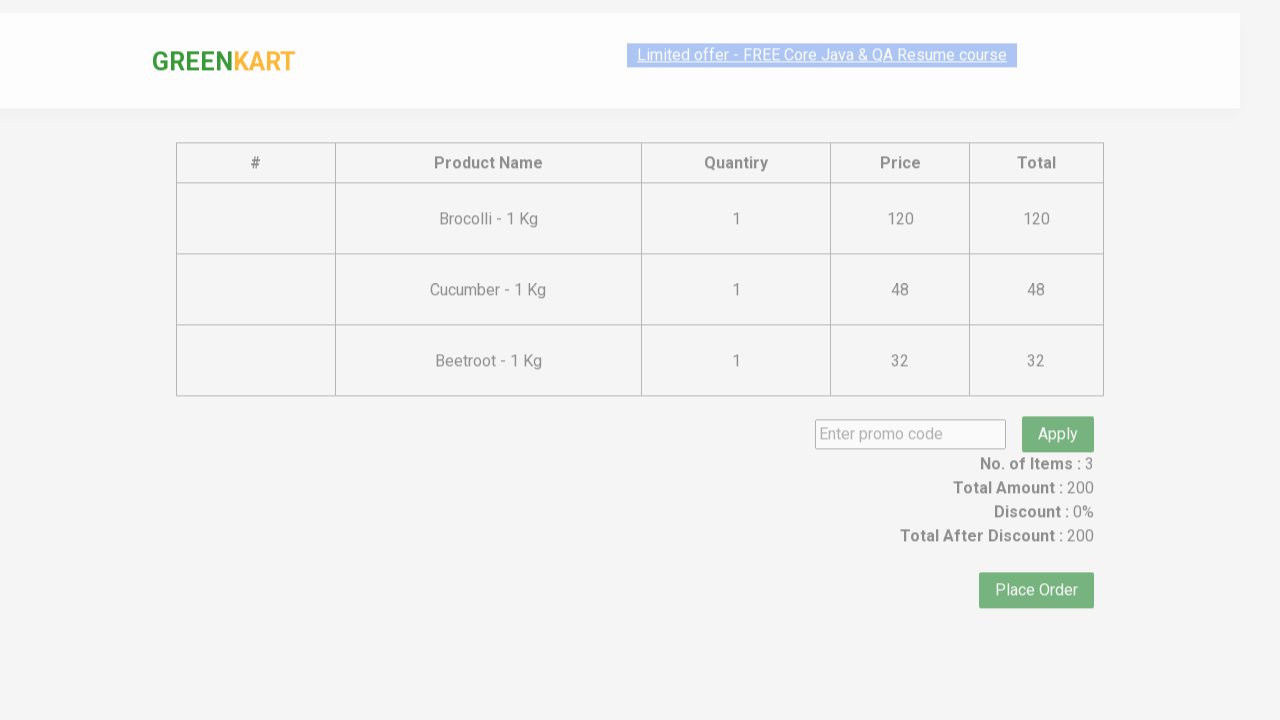

Entered promo code 'rahulshettyacademy' in the input field on input.promoCode
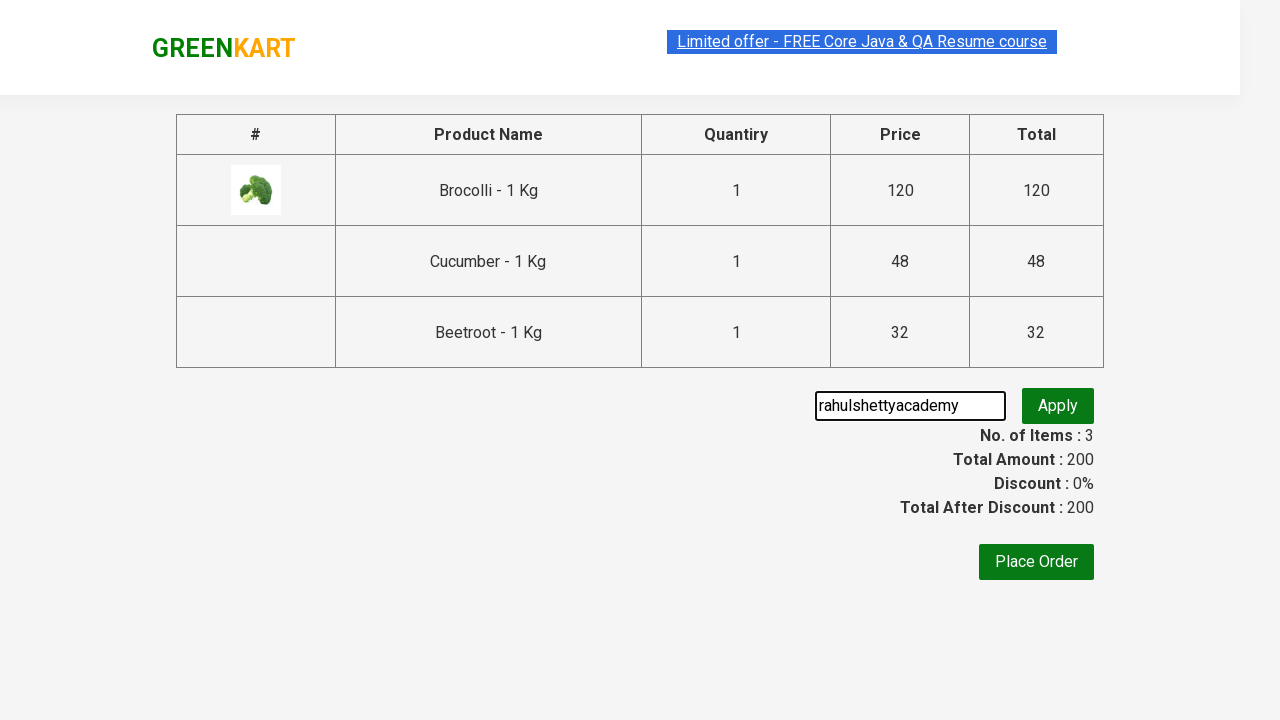

Clicked Apply button to apply the promo code at (1058, 406) on button.promoBtn
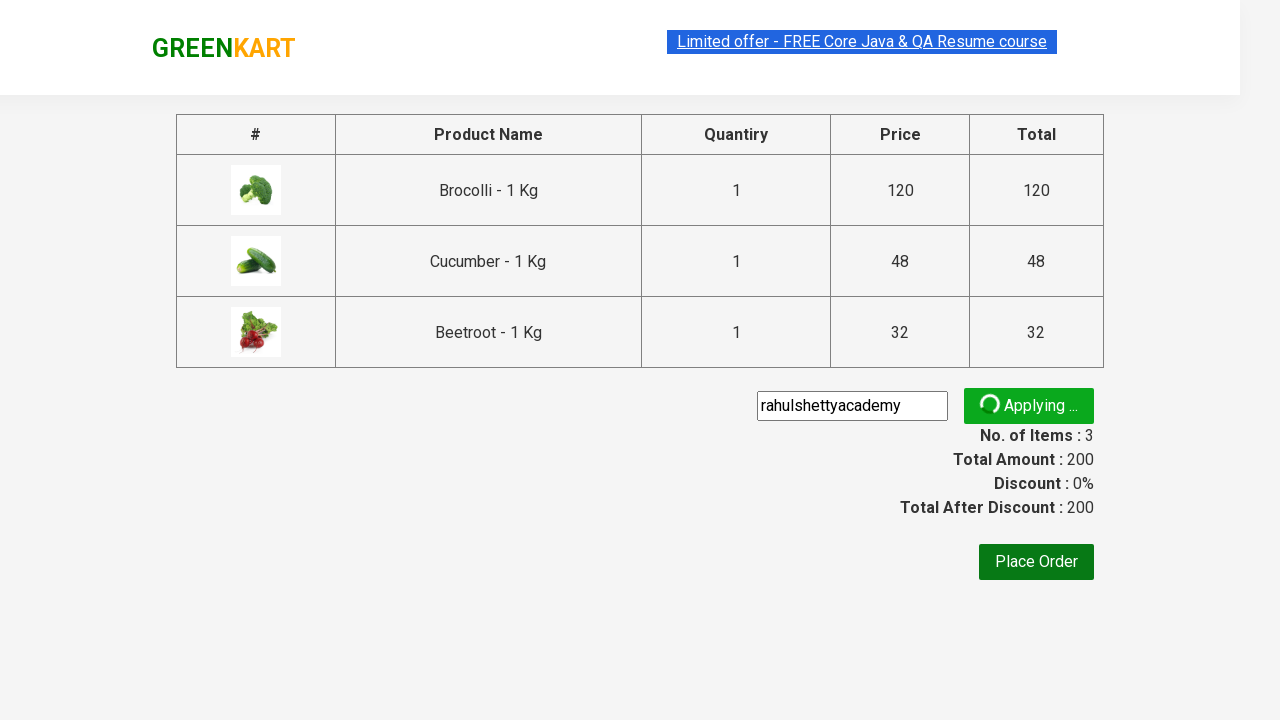

Waited for promo discount confirmation message to appear
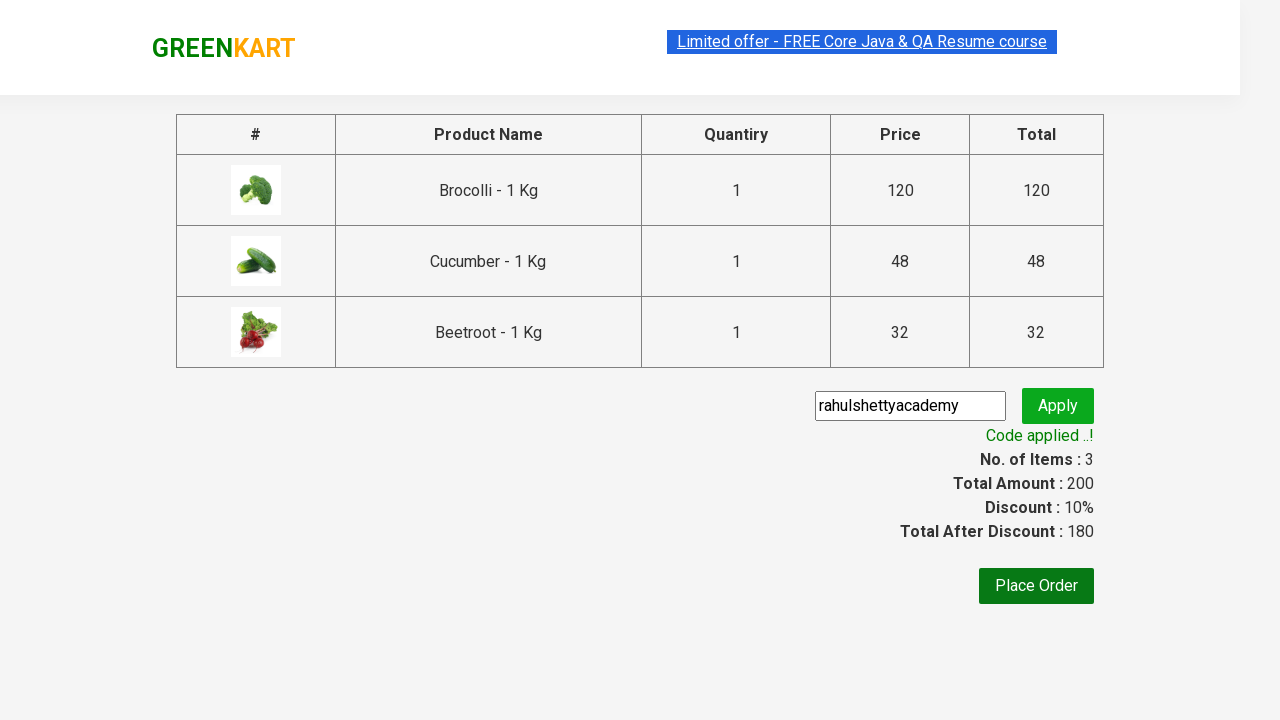

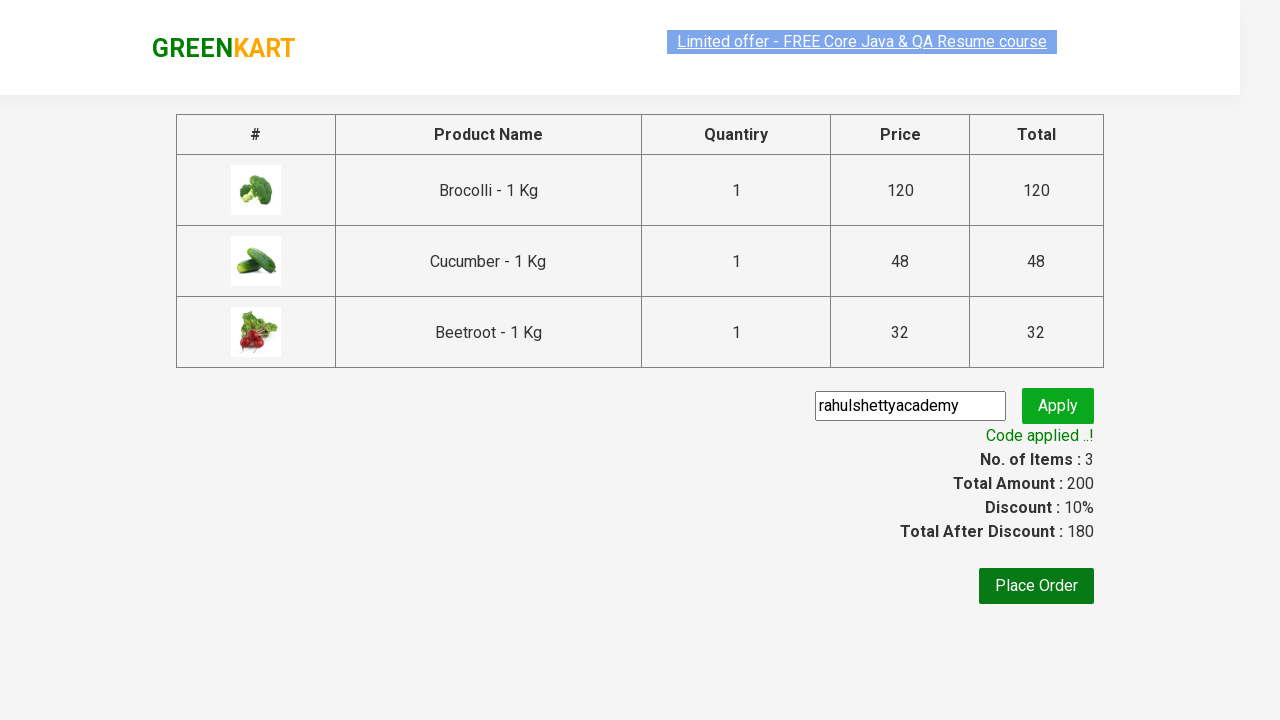